Tests browser navigation by first loading a Selenium practice page, then navigating to a different website (banglayielts.com) to verify navigation functionality.

Starting URL: https://www.tutorialspoint.com/selenium/practice/selenium_automation_practice.php

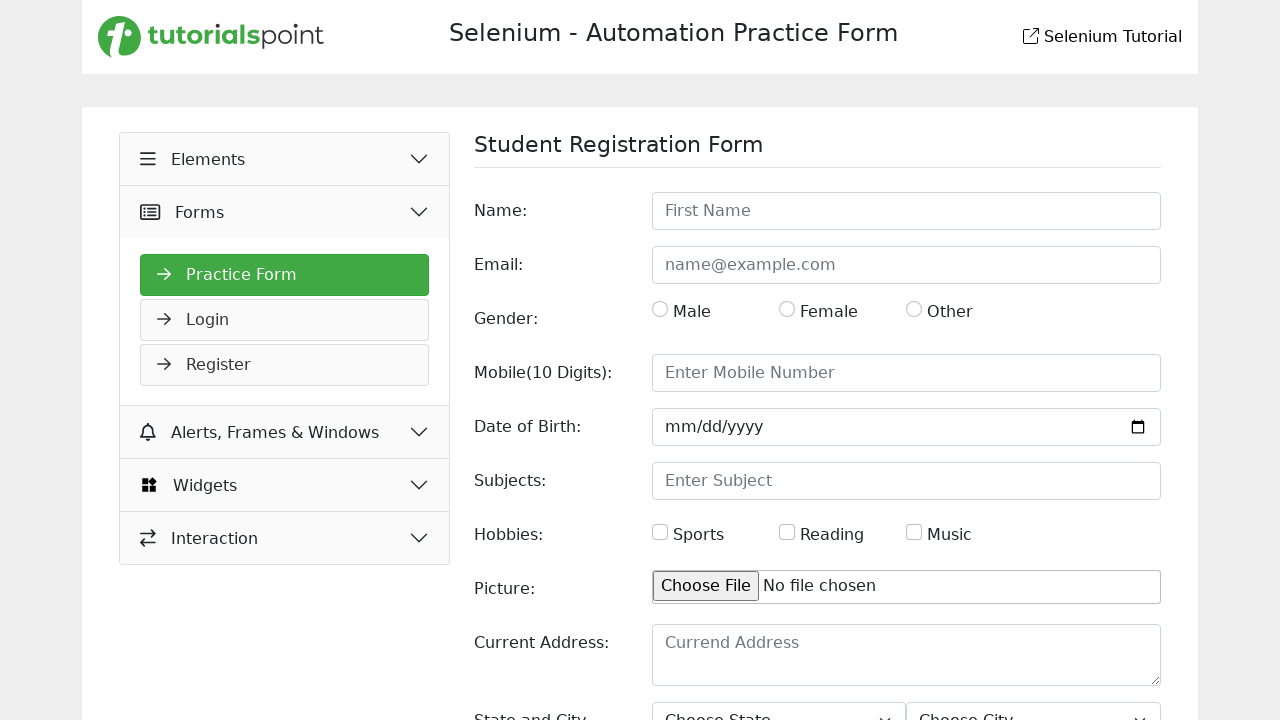

Navigated to banglayielts.com to verify navigation functionality
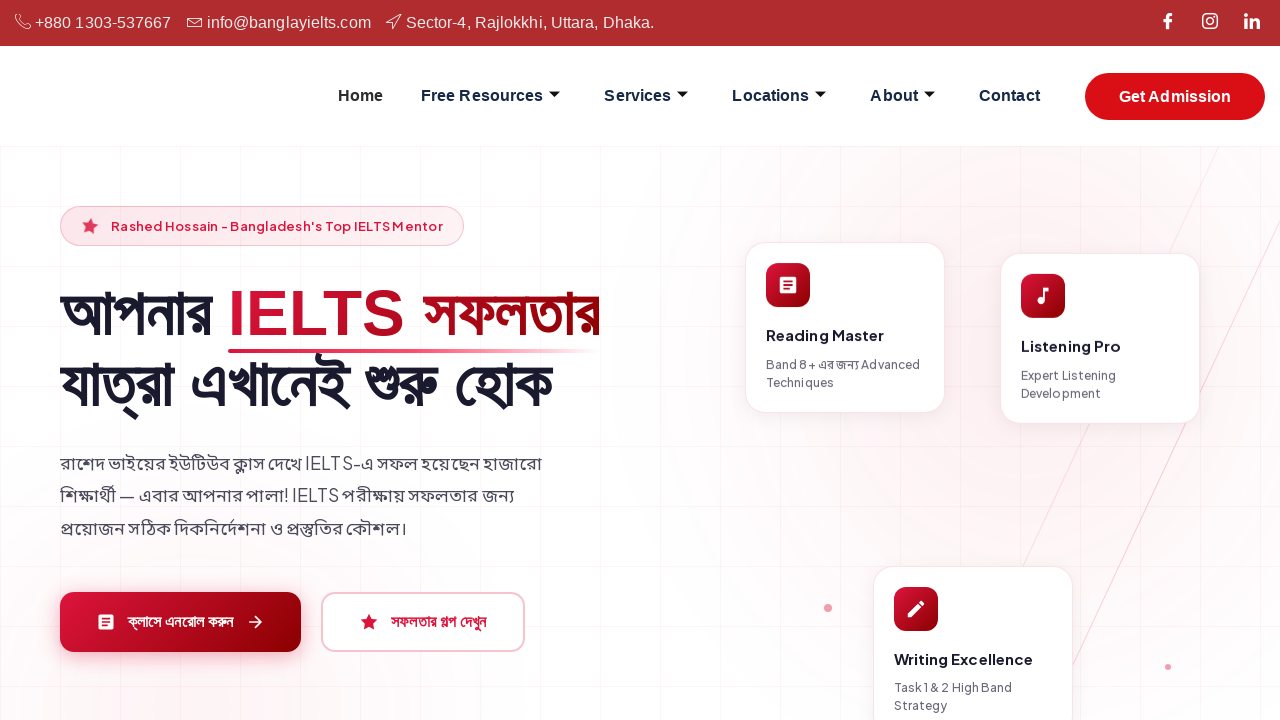

Waited for banglayielts.com page to load (domcontentloaded)
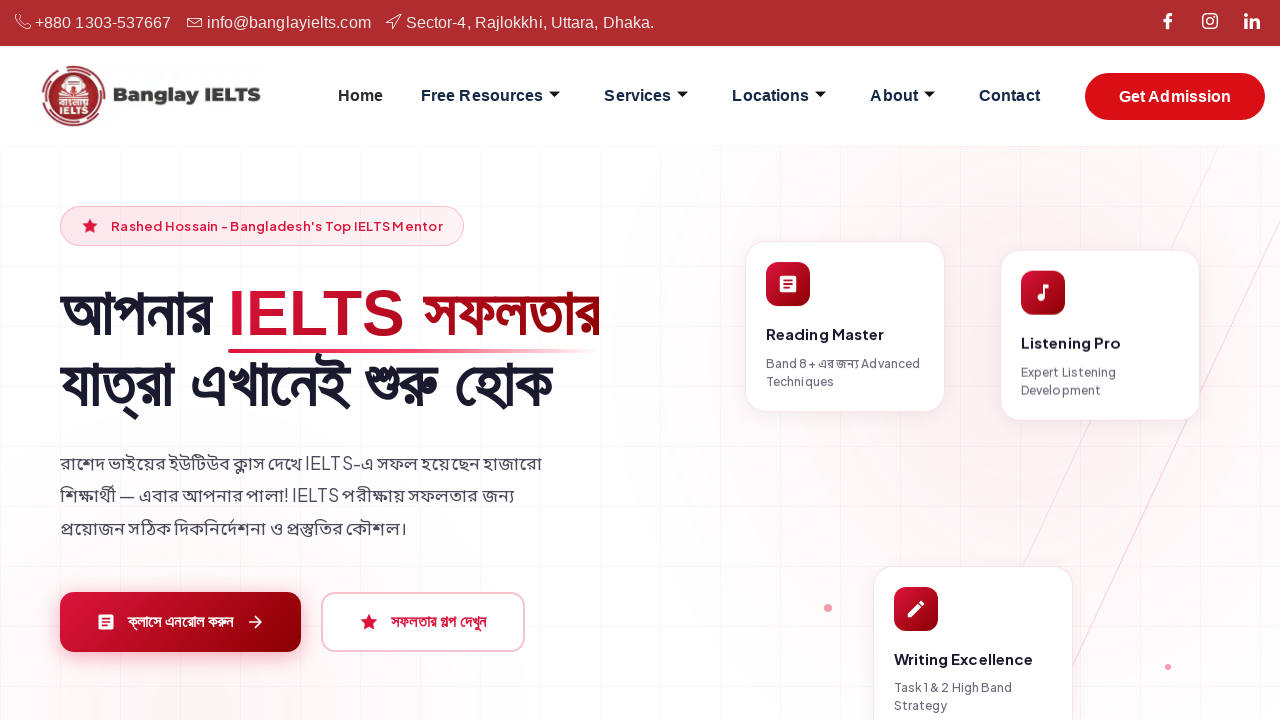

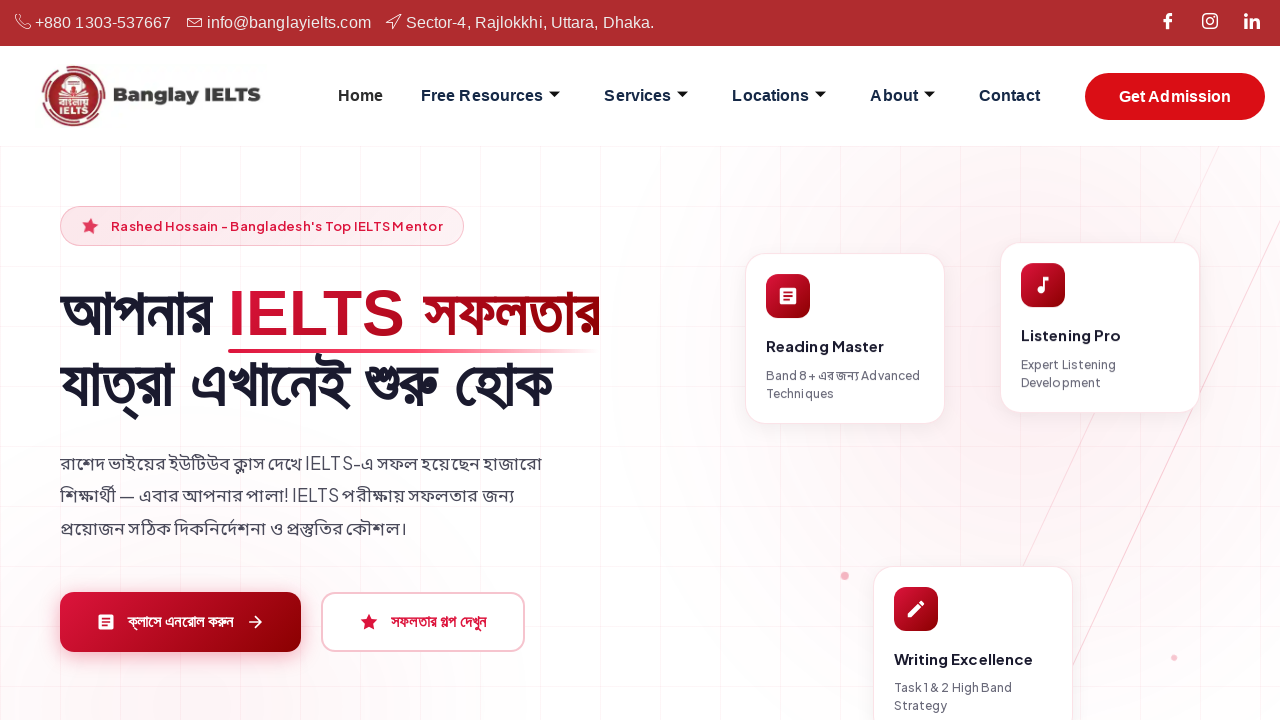